Navigates to the RedBus travel booking website and verifies the page loads successfully.

Starting URL: https://www.redbus.in/

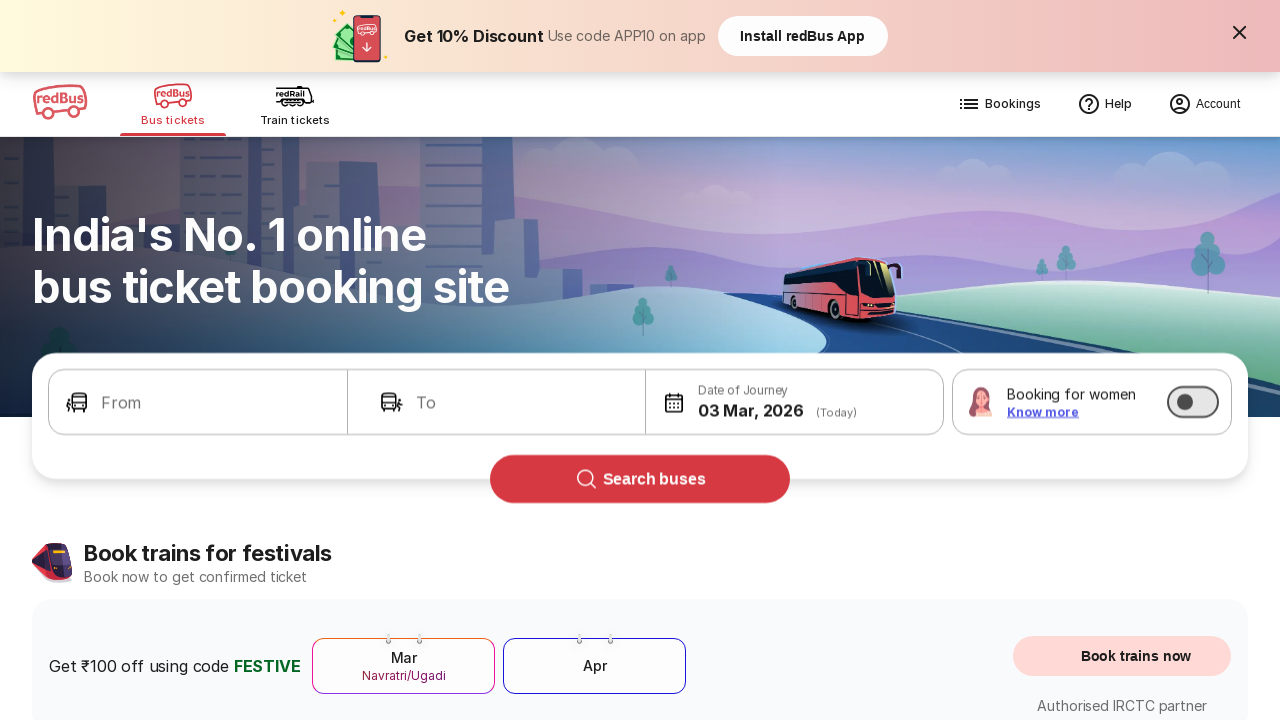

Waited for page DOM content to load
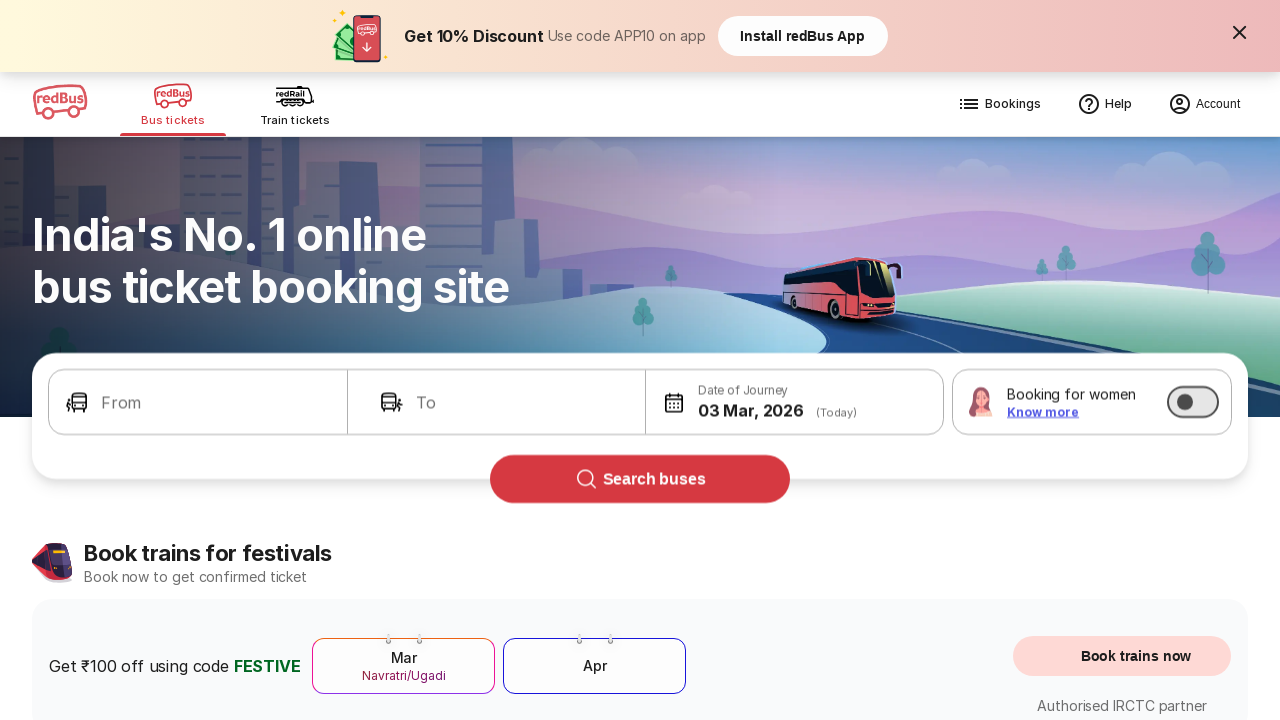

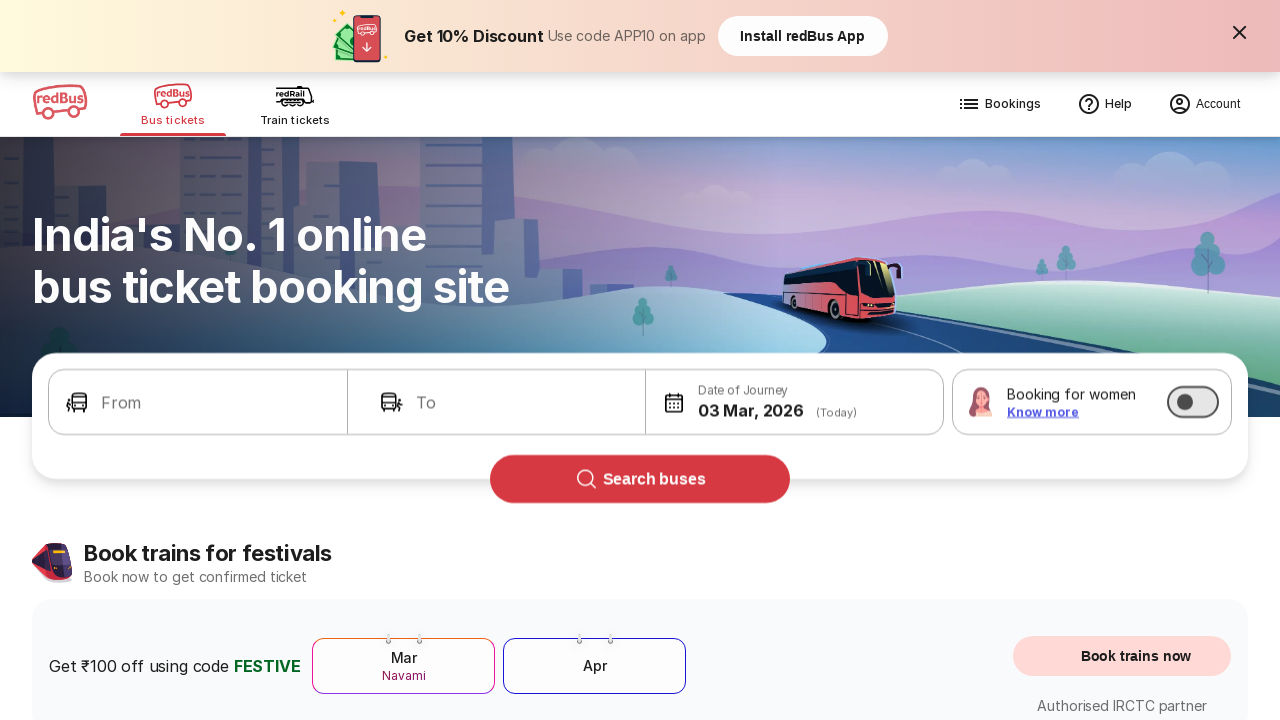